Tests dynamic table data input functionality by expanding table data section, entering formatted data into a text area, and refreshing the table

Starting URL: https://testpages.herokuapp.com/styled/tag/dynamic-table.html

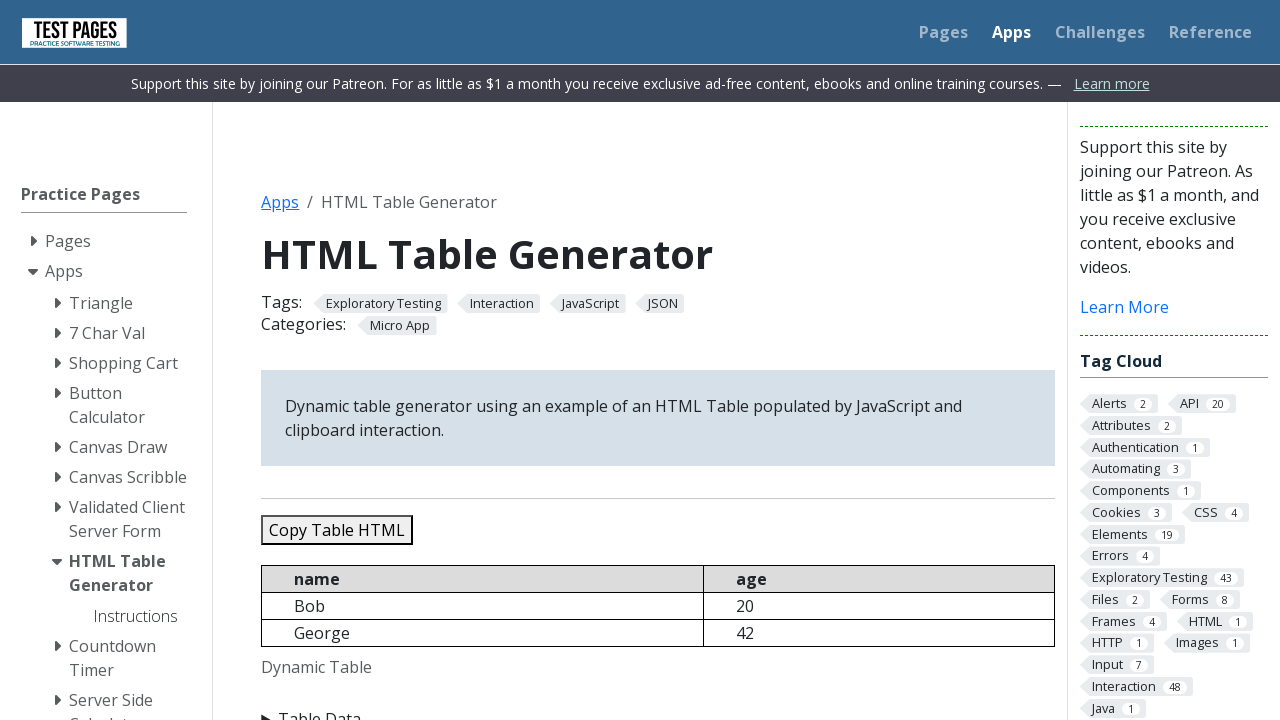

Clicked on Table Data summary to expand the section at (658, 708) on xpath=//summary[normalize-space()='Table Data']
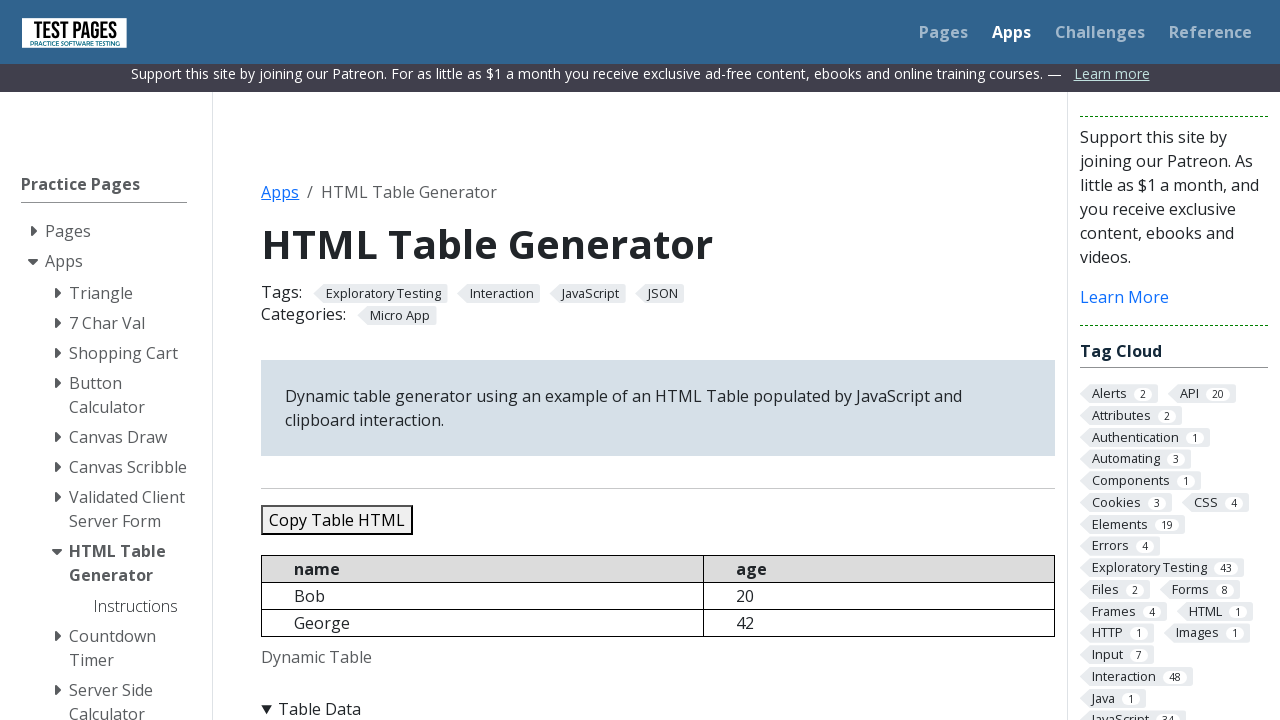

Entered formatted data into the jsondata text area on #jsondata
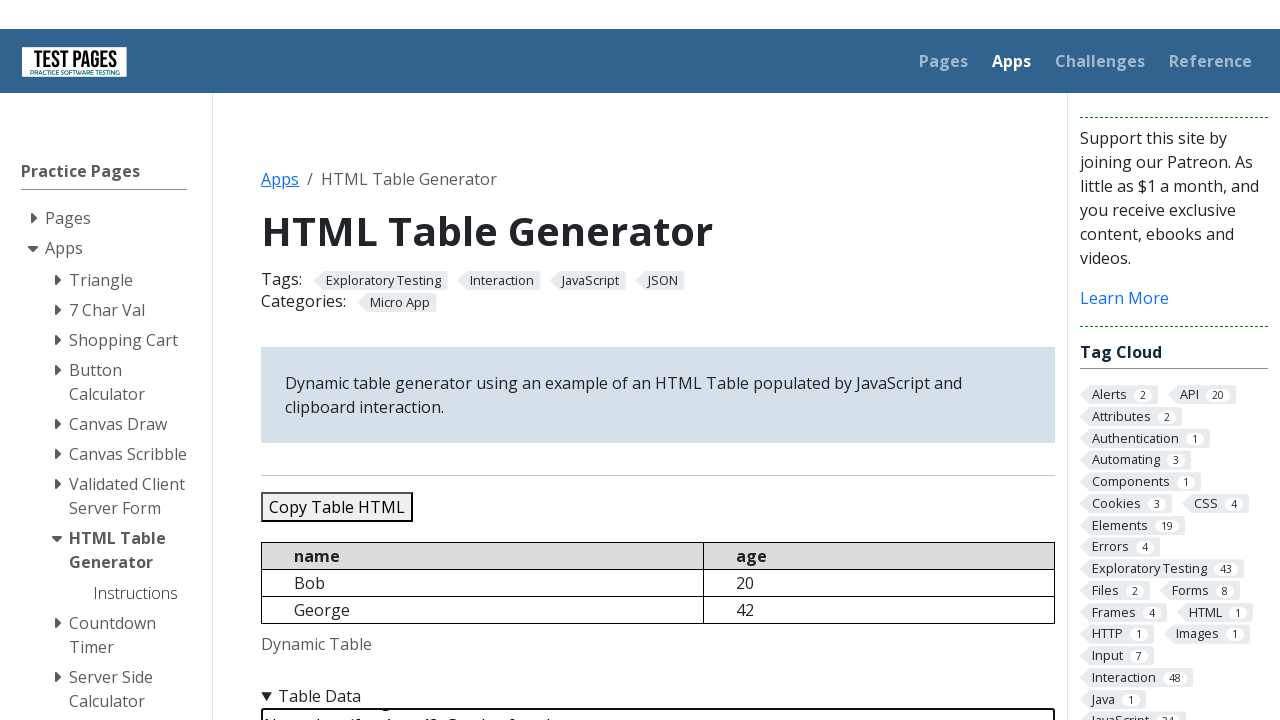

Clicked the refresh table button to apply the data at (359, 360) on #refreshtable
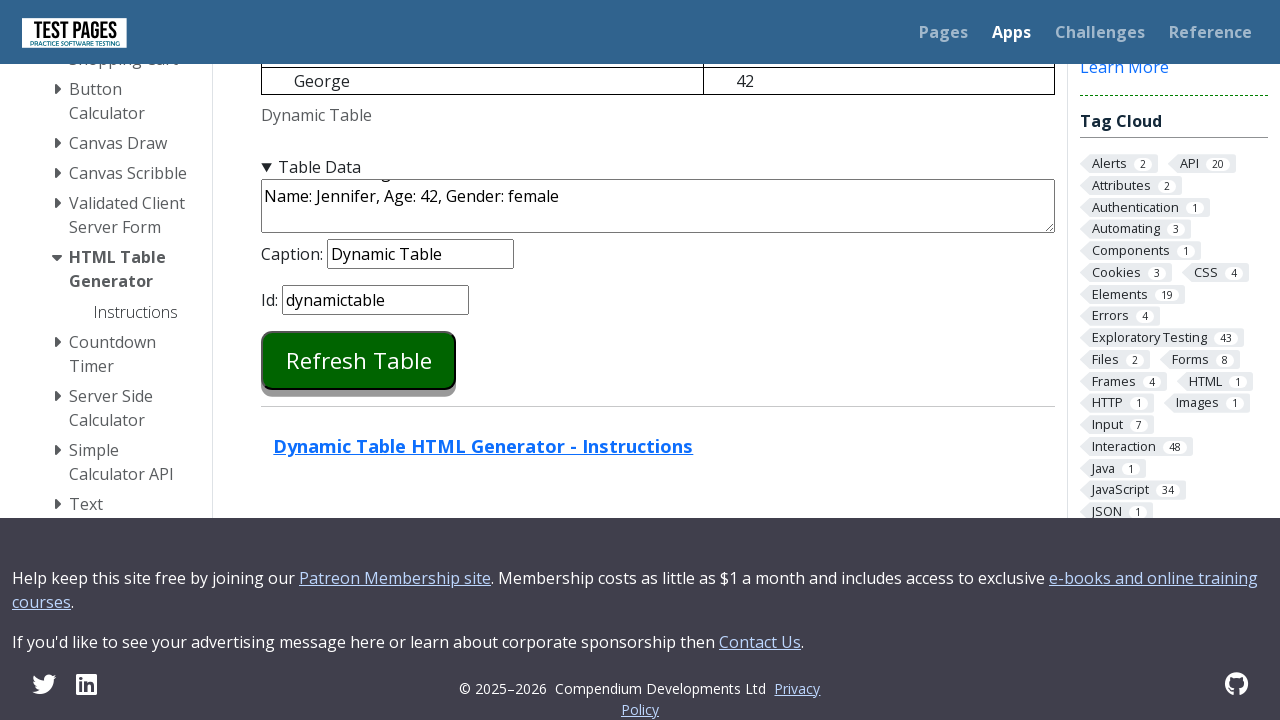

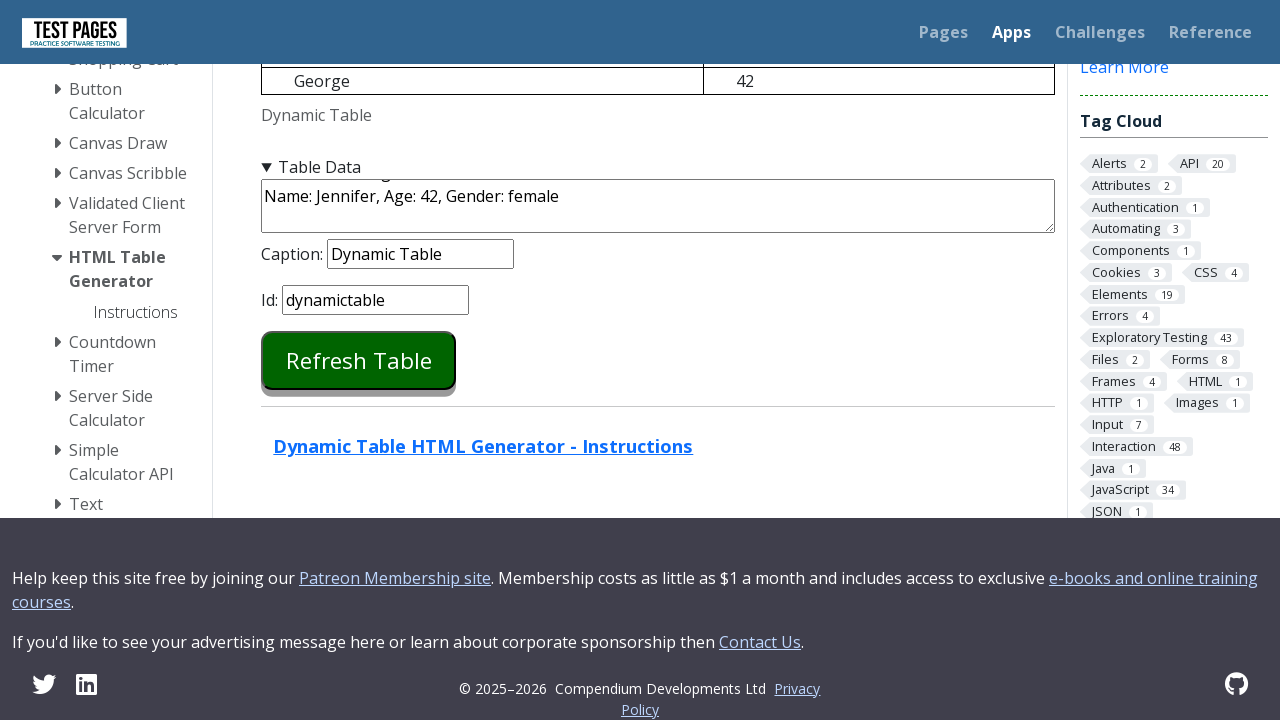